Tests mouse hover functionality by hovering over a button and clicking on a "Top" link that appears

Starting URL: https://rahulshettyacademy.com/AutomationPractice/

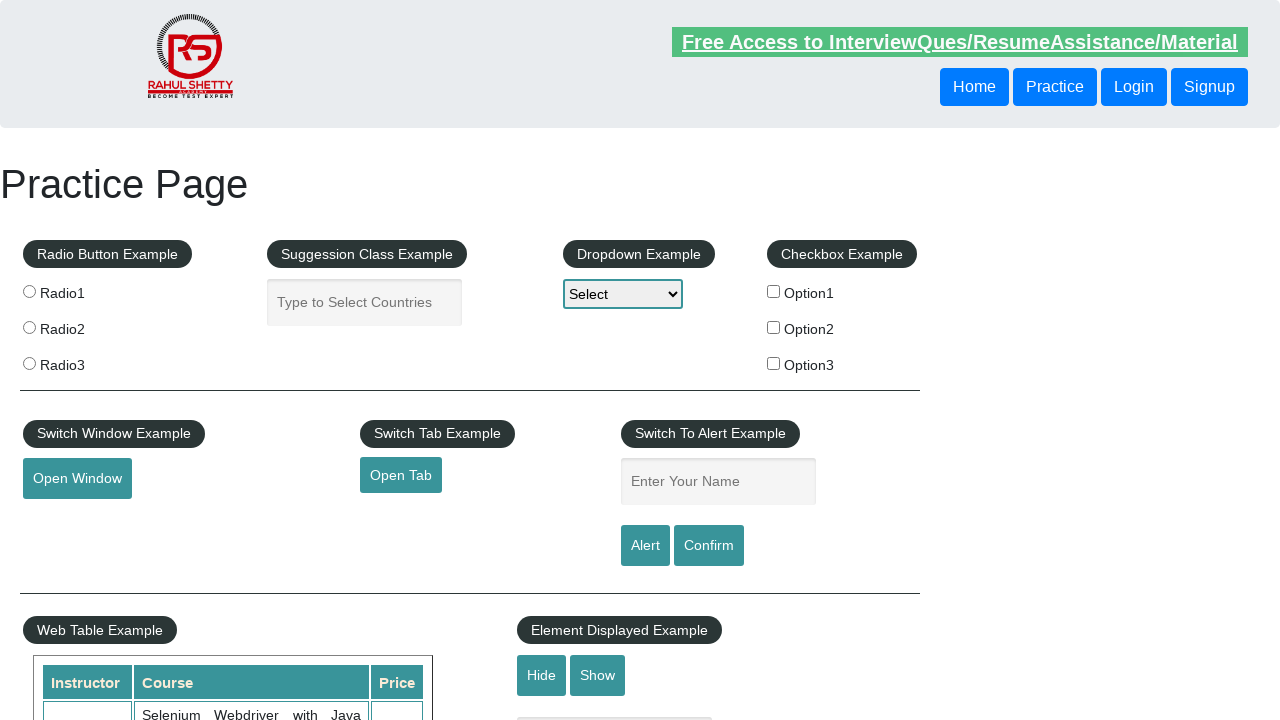

Hovered over mousehover button to reveal dropdown menu at (83, 361) on #mousehover
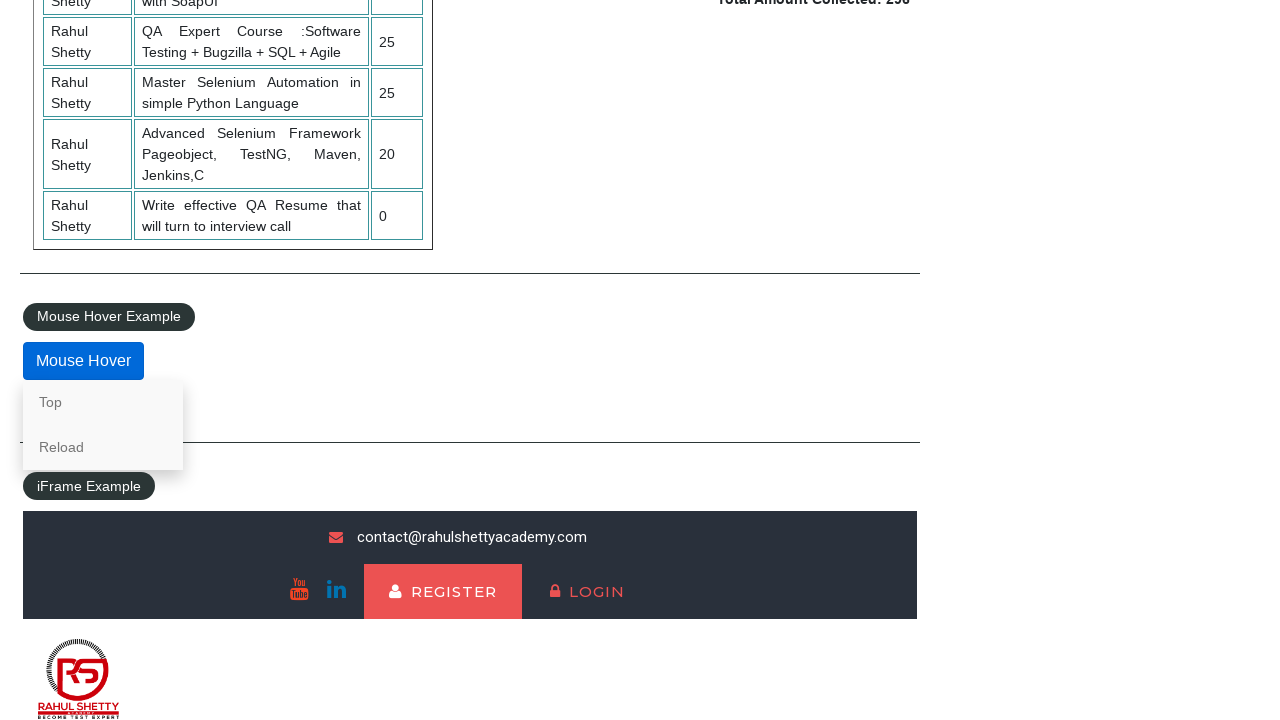

Clicked on 'Top' link from the dropdown menu at (103, 402) on (//a[normalize-space()='Top'])[1]
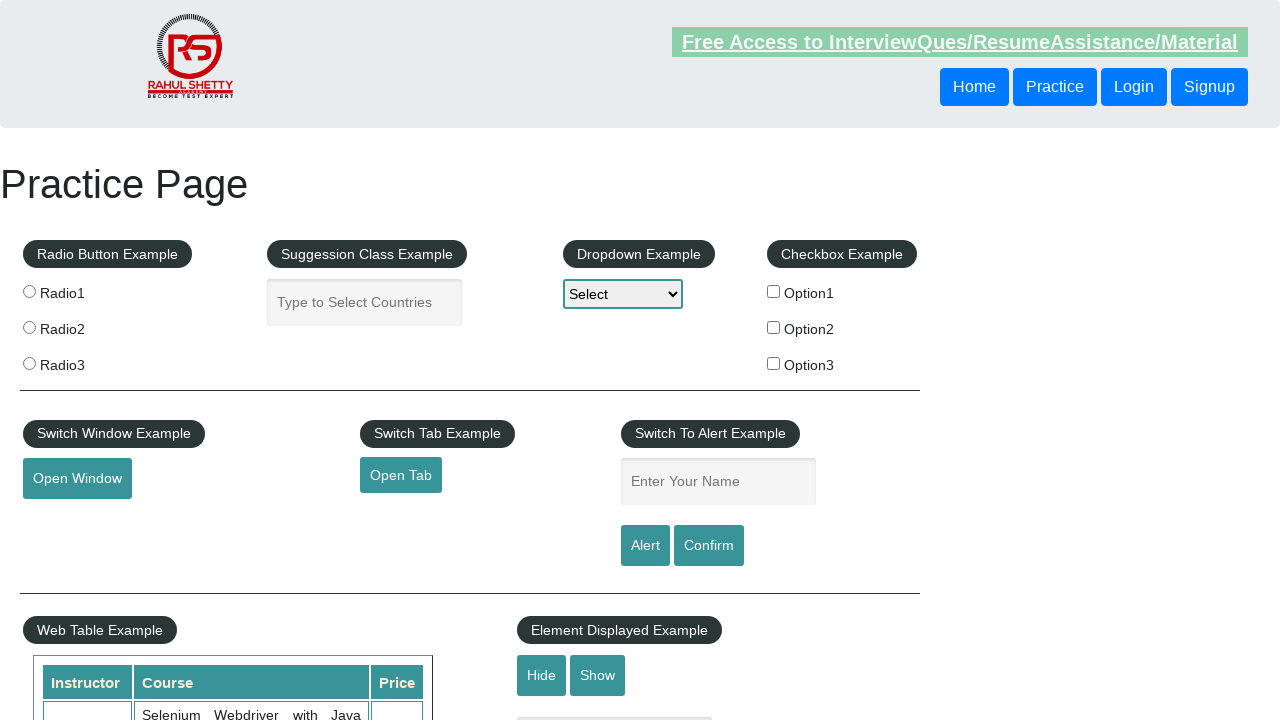

Page logo loaded, confirming navigation to Top section
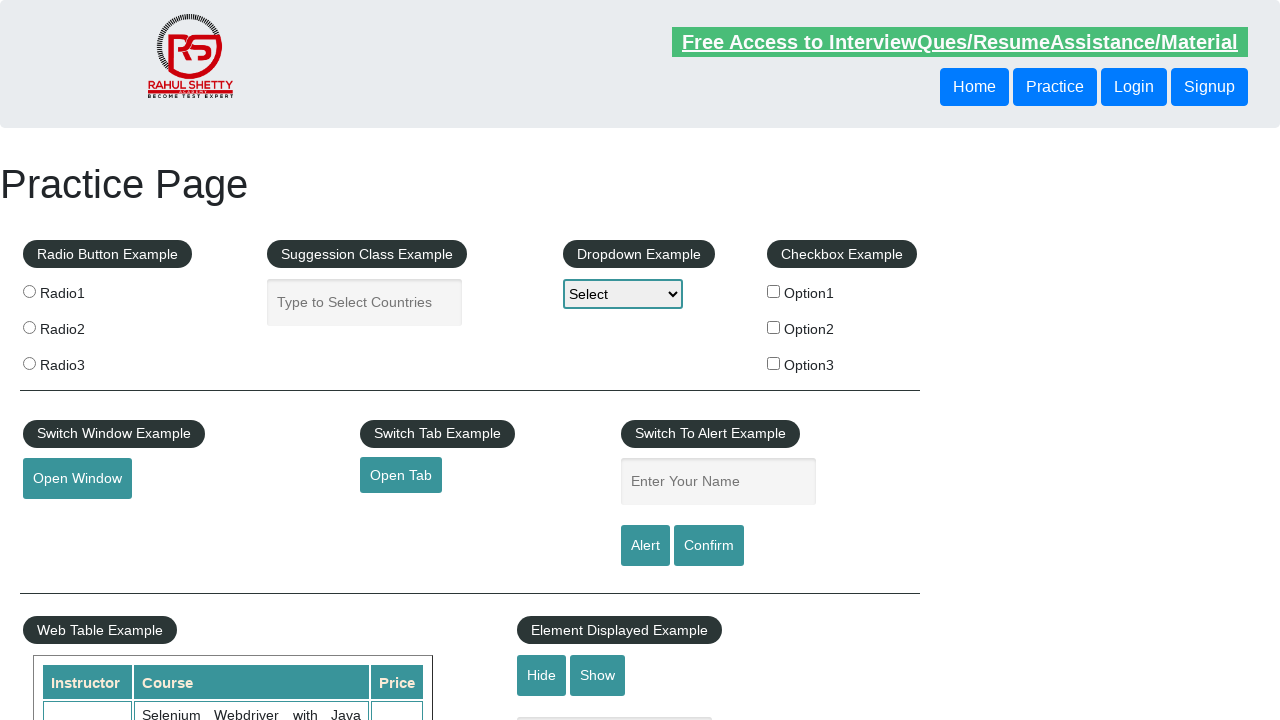

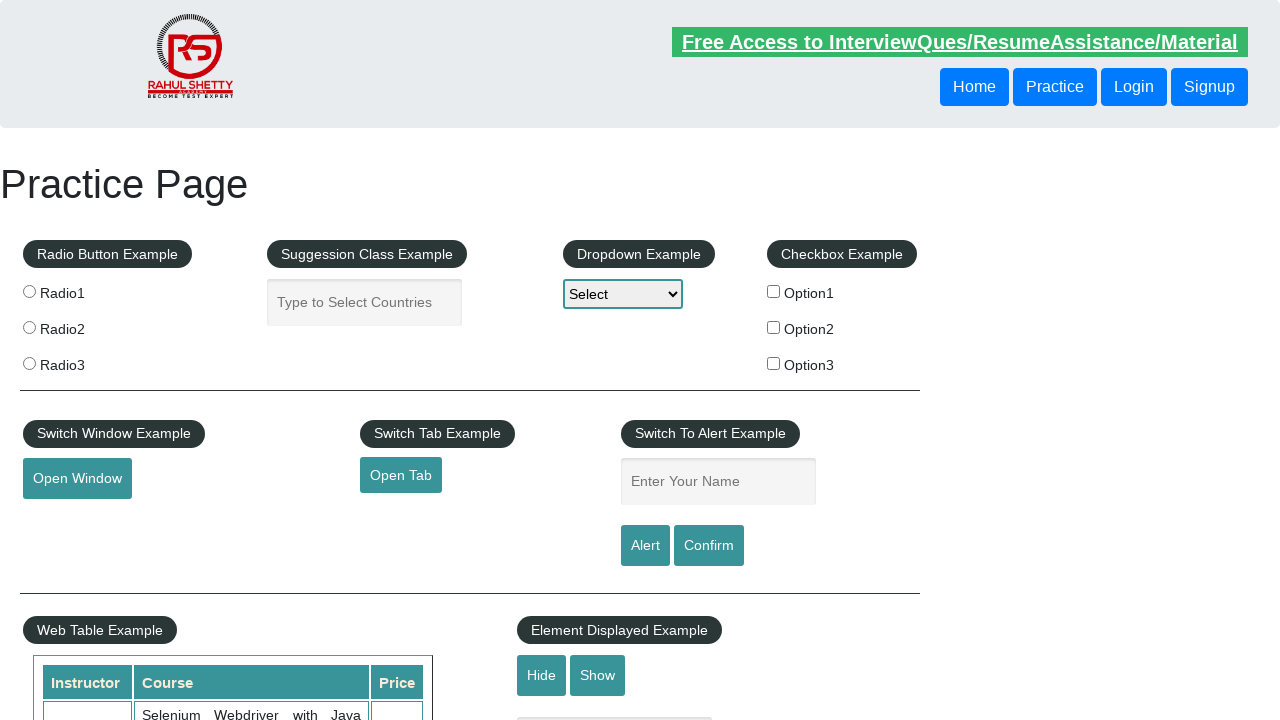